Tests various hyperlink functionalities including navigation, finding URLs without clicking, checking for broken links, and counting total links on a page

Starting URL: https://www.leafground.com/link.xhtml

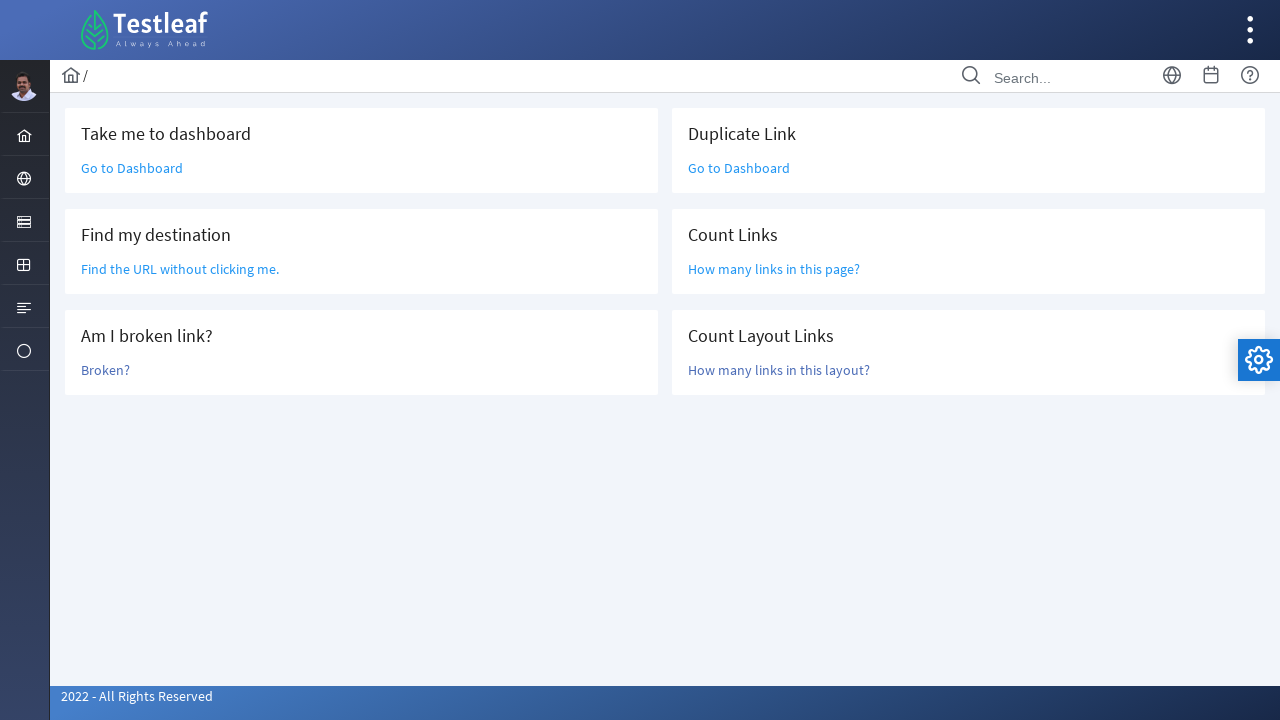

Clicked 'Go to Dashboard' link at (132, 168) on text=Go to Dashboard
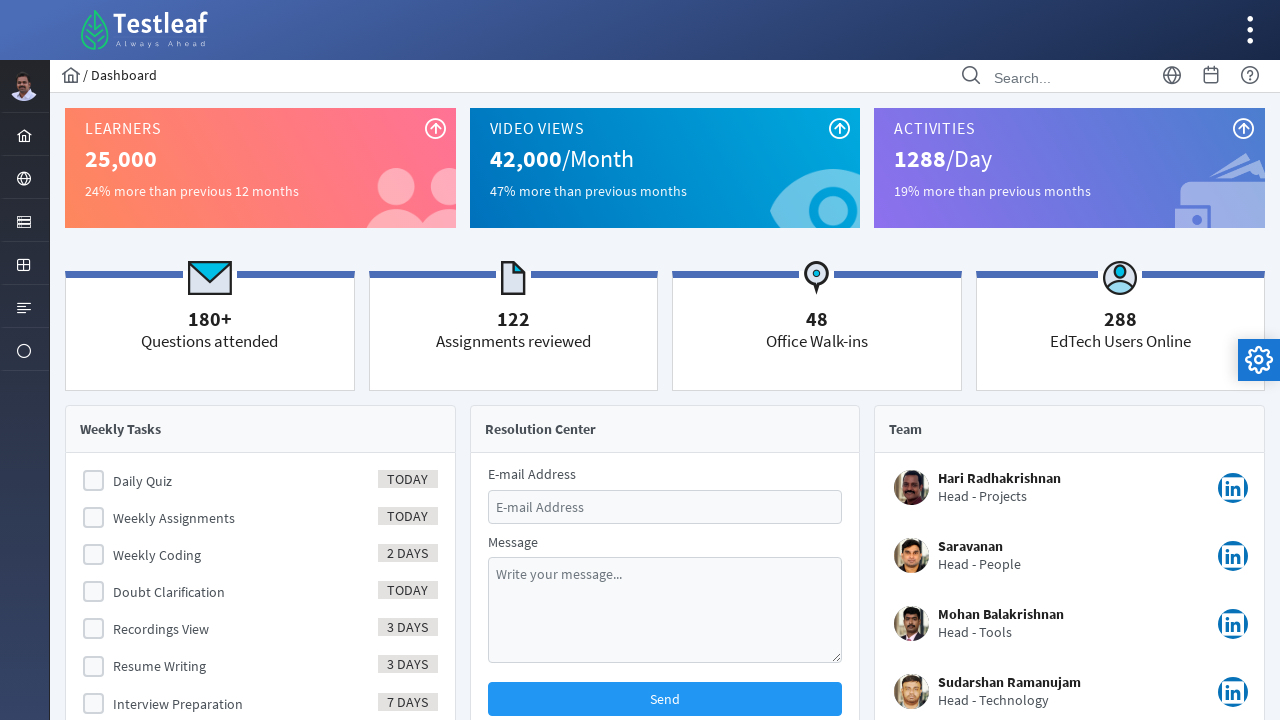

Navigated back to links page
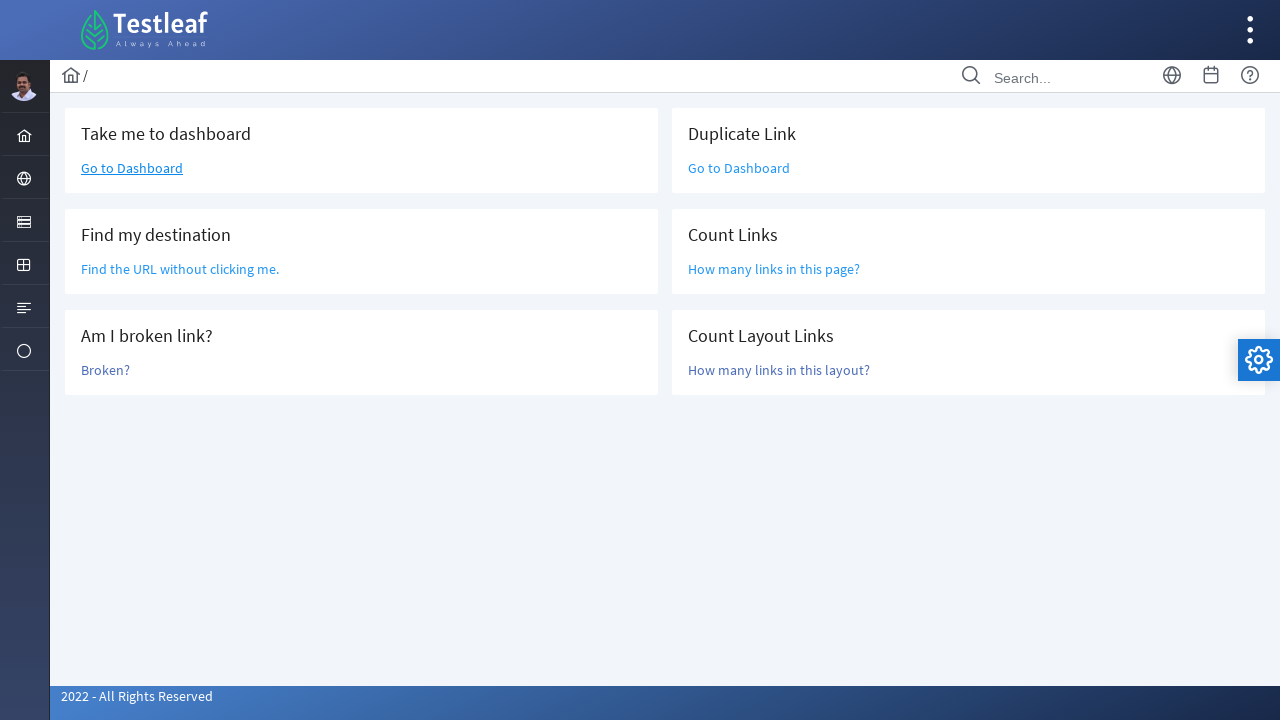

Retrieved href attribute from 'Find the URL' link: /grid.xhtml
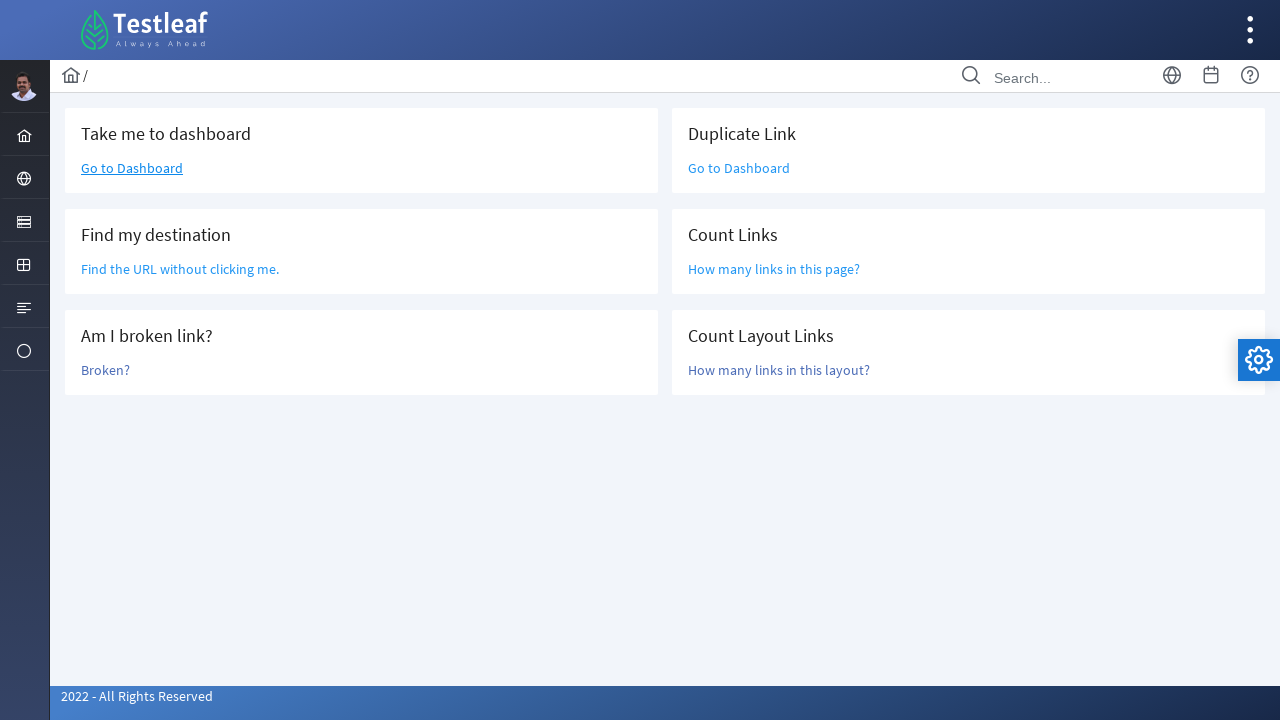

Clicked 'Broken?' link to check if it's broken at (106, 370) on text=Broken?
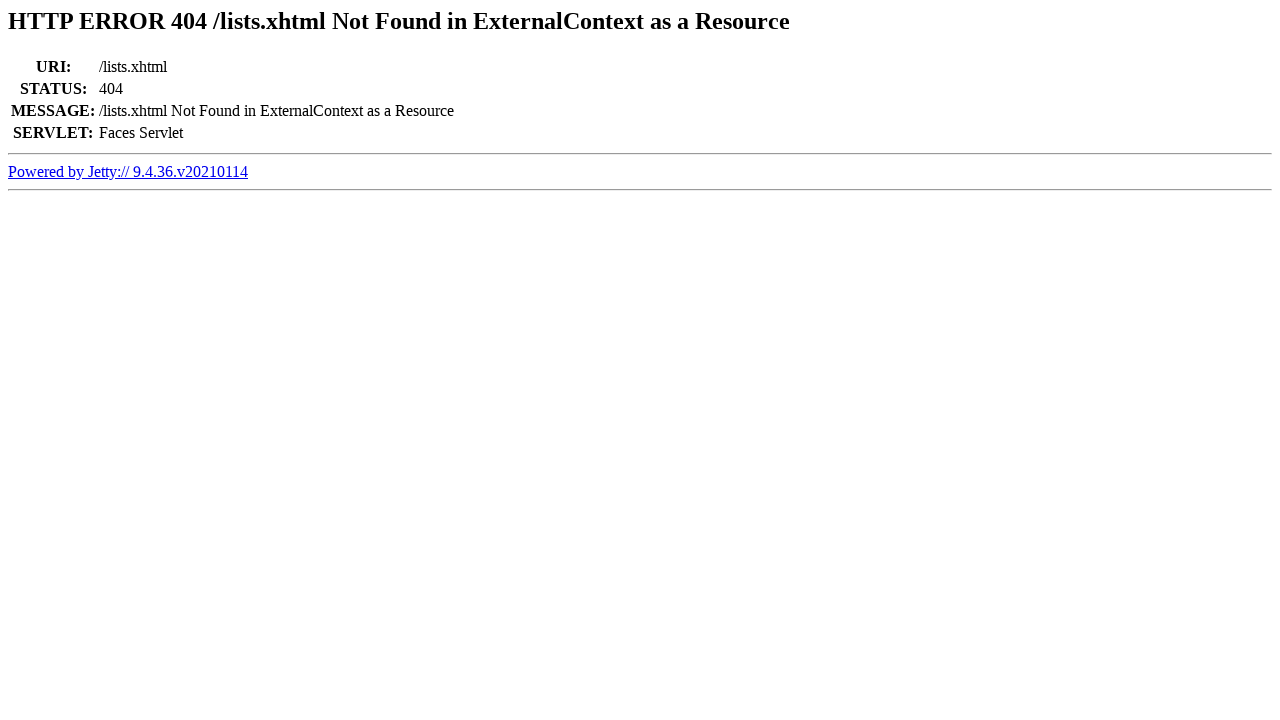

Retrieved page title: 'Error 404 /lists.xhtml Not Found in ExternalContext as a Resource'
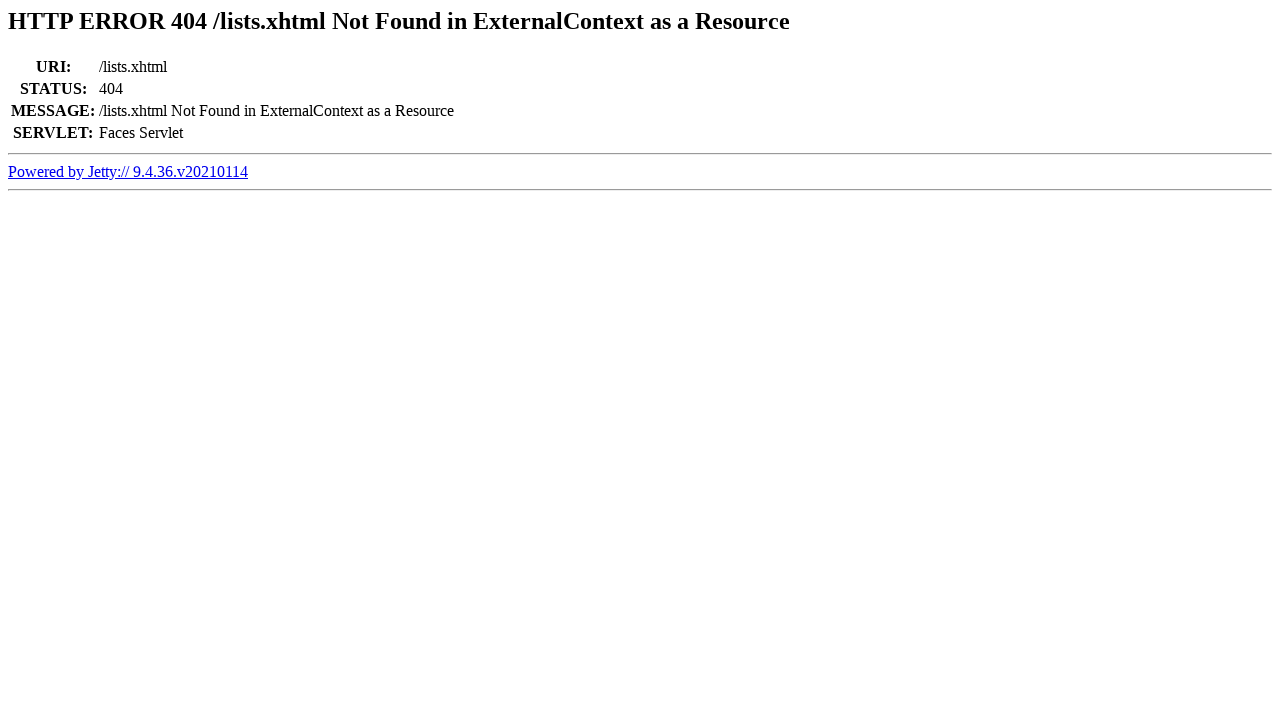

Navigated back from broken link check
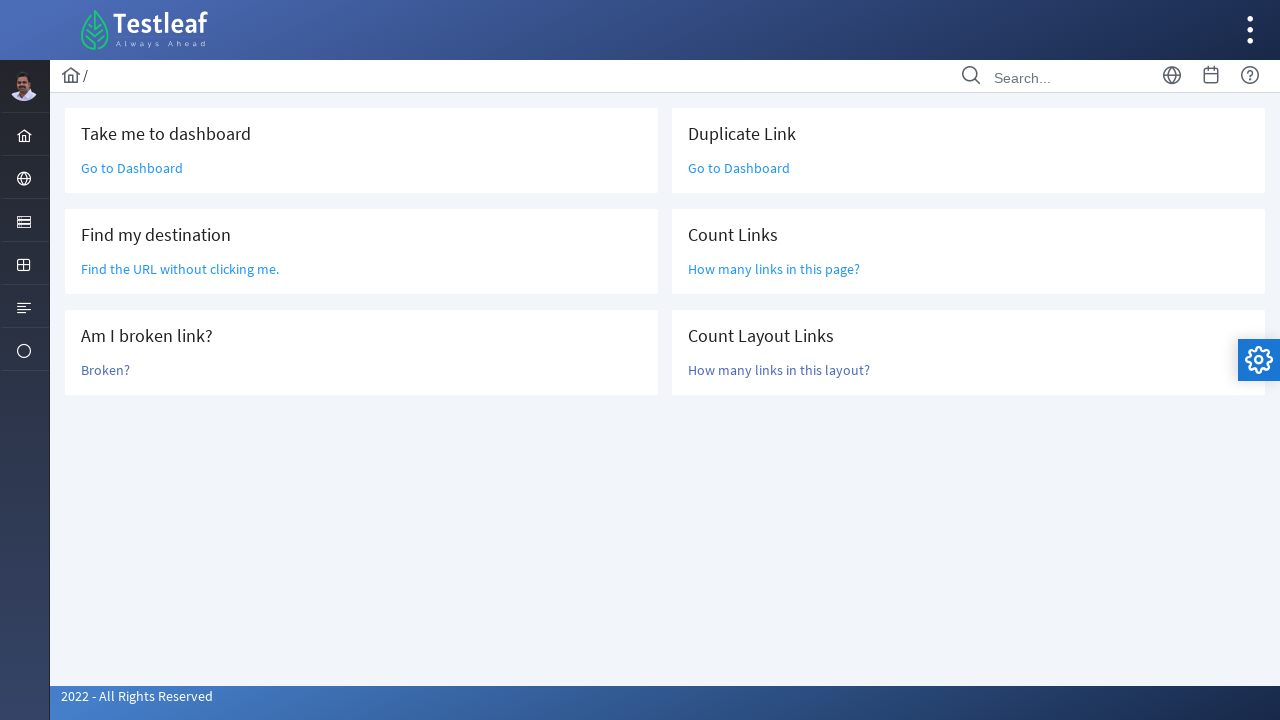

Clicked 'Go to Dashboard' link again at (132, 168) on text=Go to Dashboard
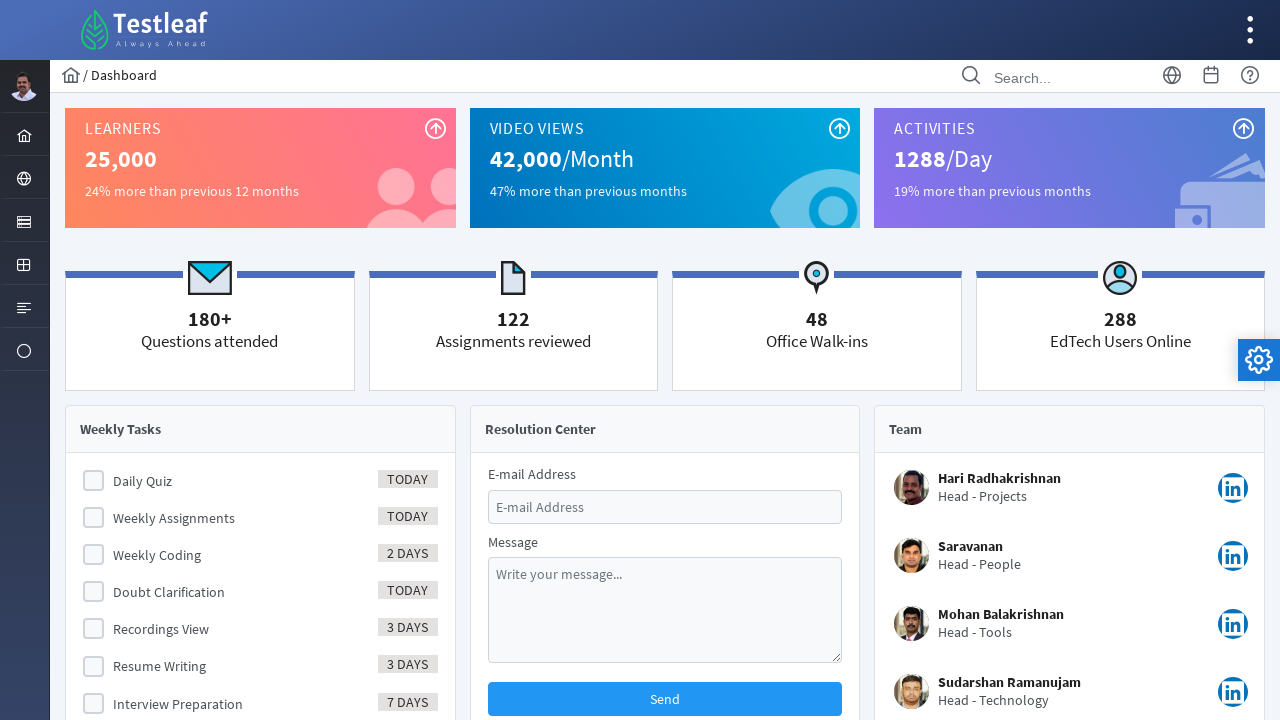

Retrieved all links on the page
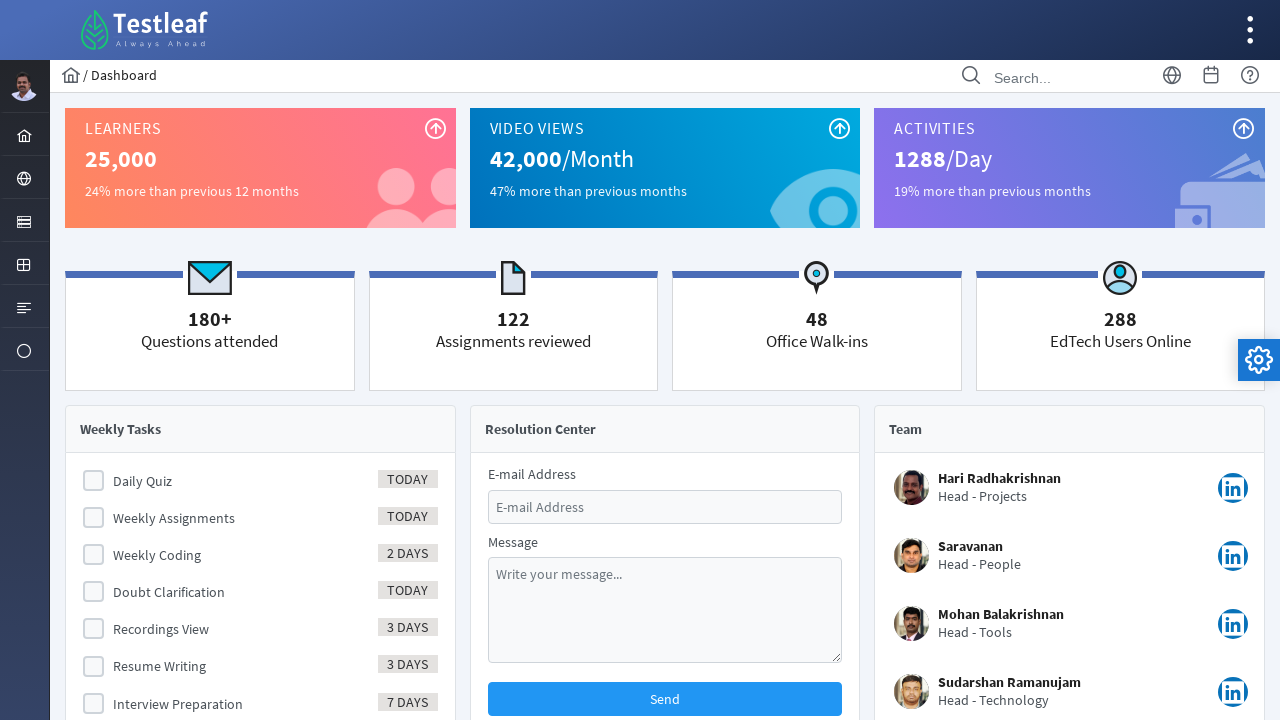

Counted total links on page: 110
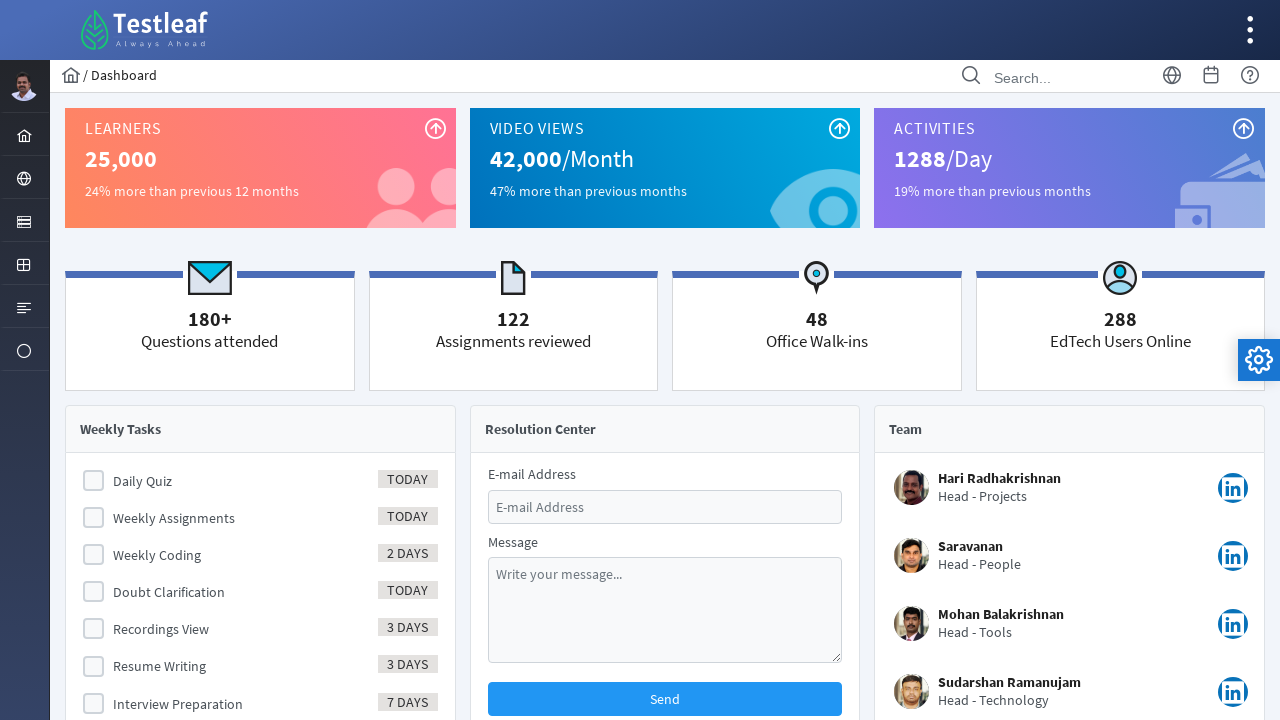

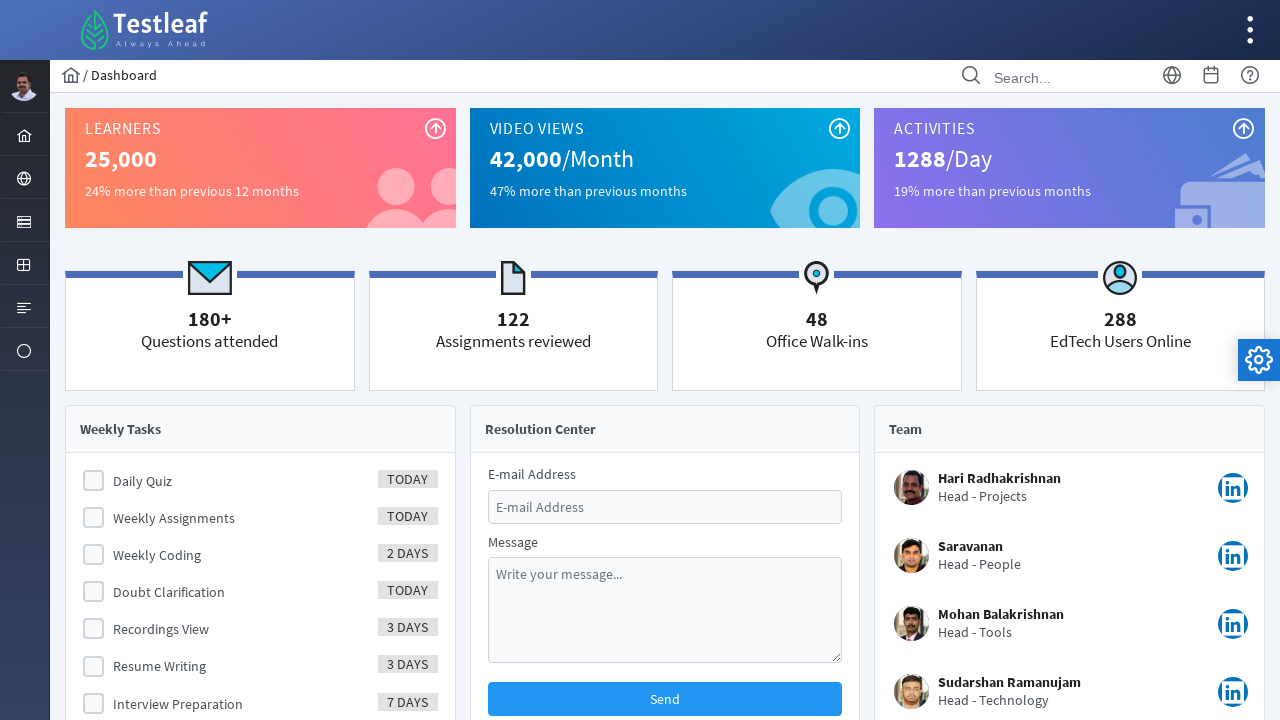